Tests clicking on dynamic buttons on the challenging DOM page by locating and clicking the red alert button

Starting URL: http://the-internet.herokuapp.com/challenging_dom

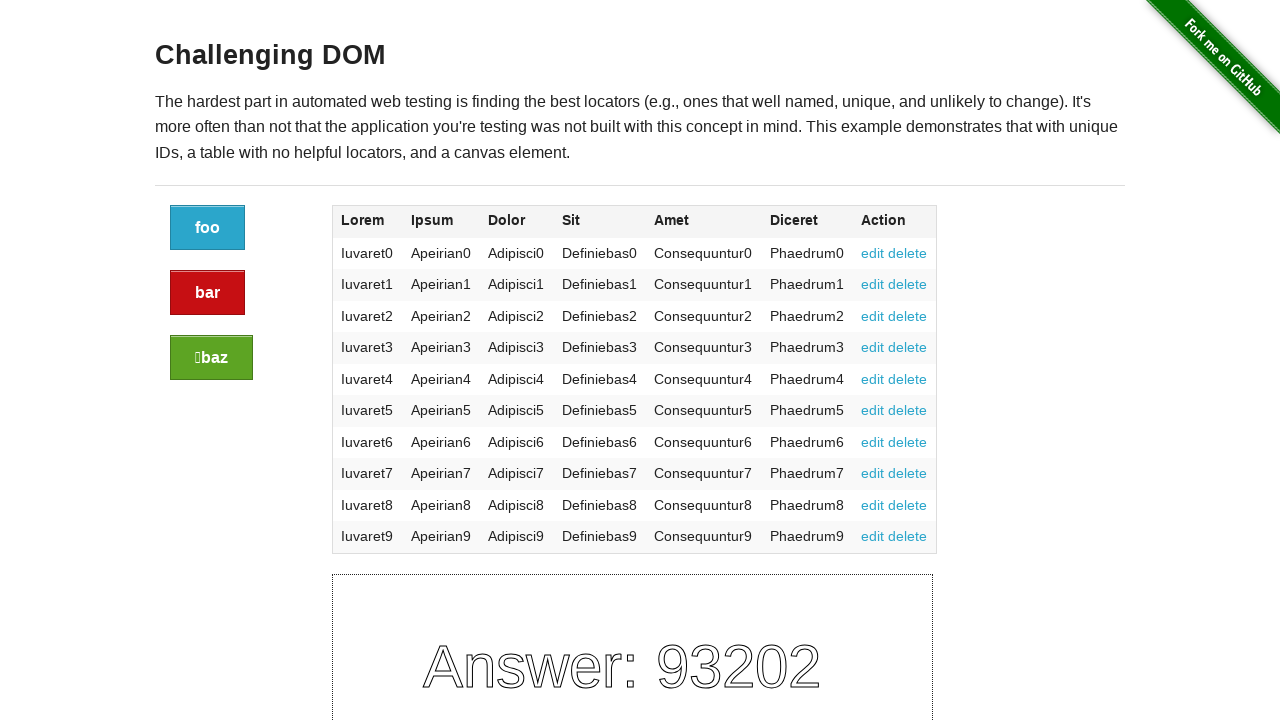

Waited for red alert button to become visible
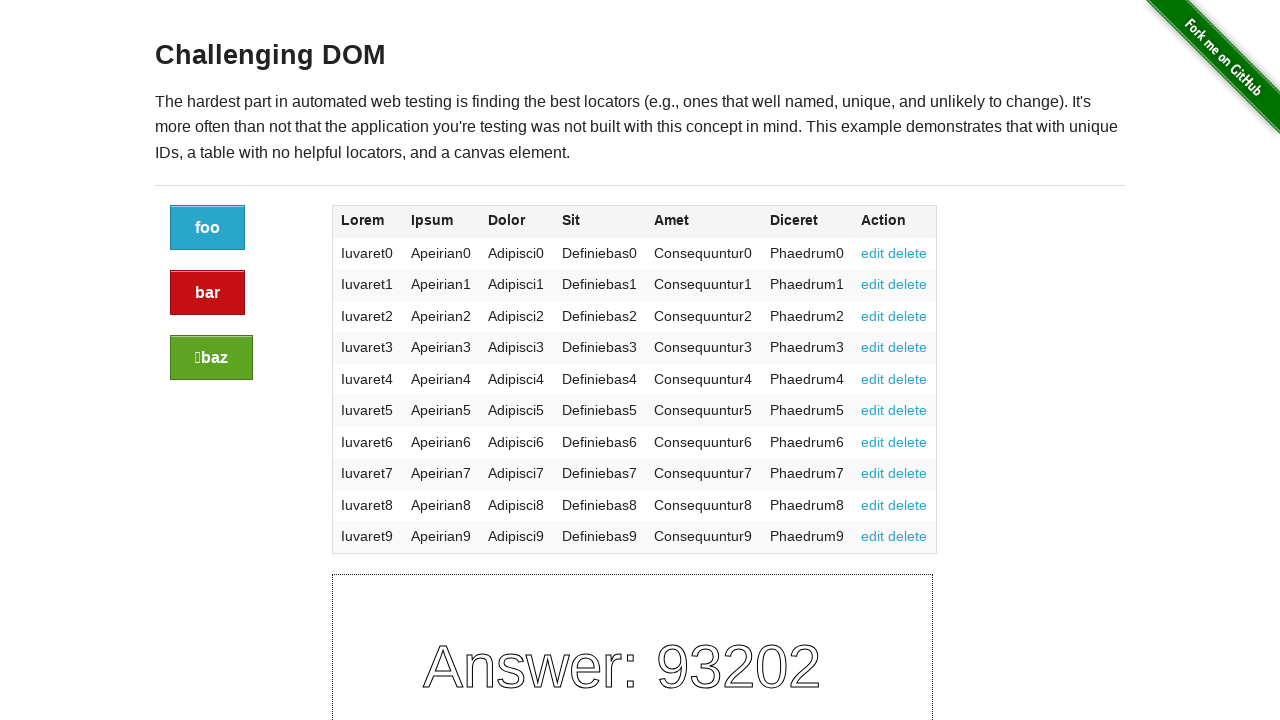

Clicked the red alert button at (208, 293) on a.button.alert
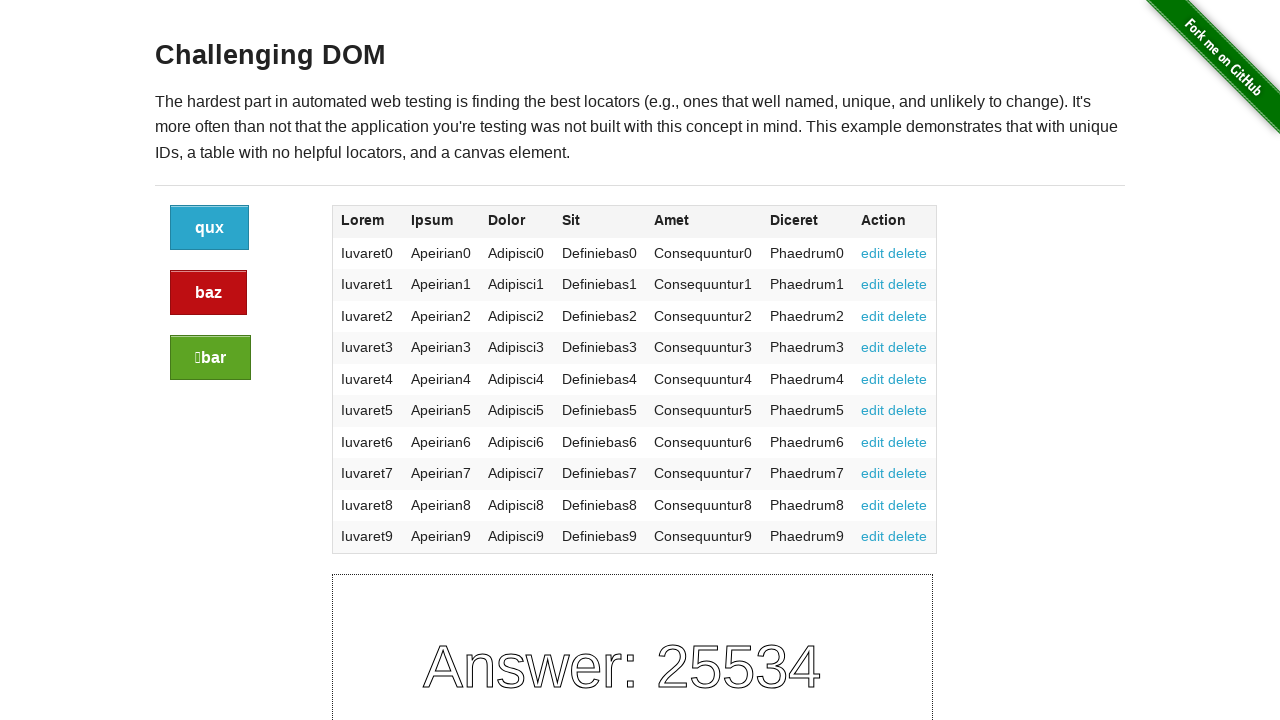

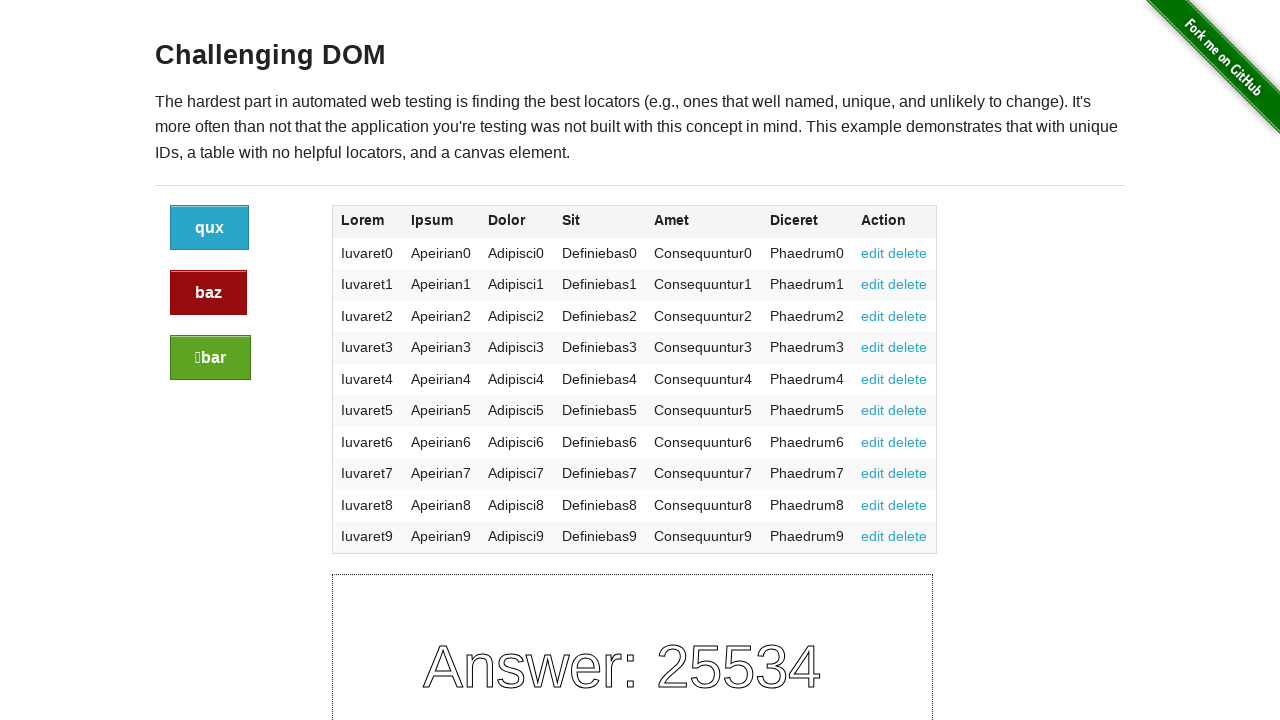